Tests opening multiple footer links in new browser tabs by using Ctrl+Enter keyboard shortcut on each link in the first column of the footer section.

Starting URL: https://rahulshettyacademy.com/AutomationPractice/

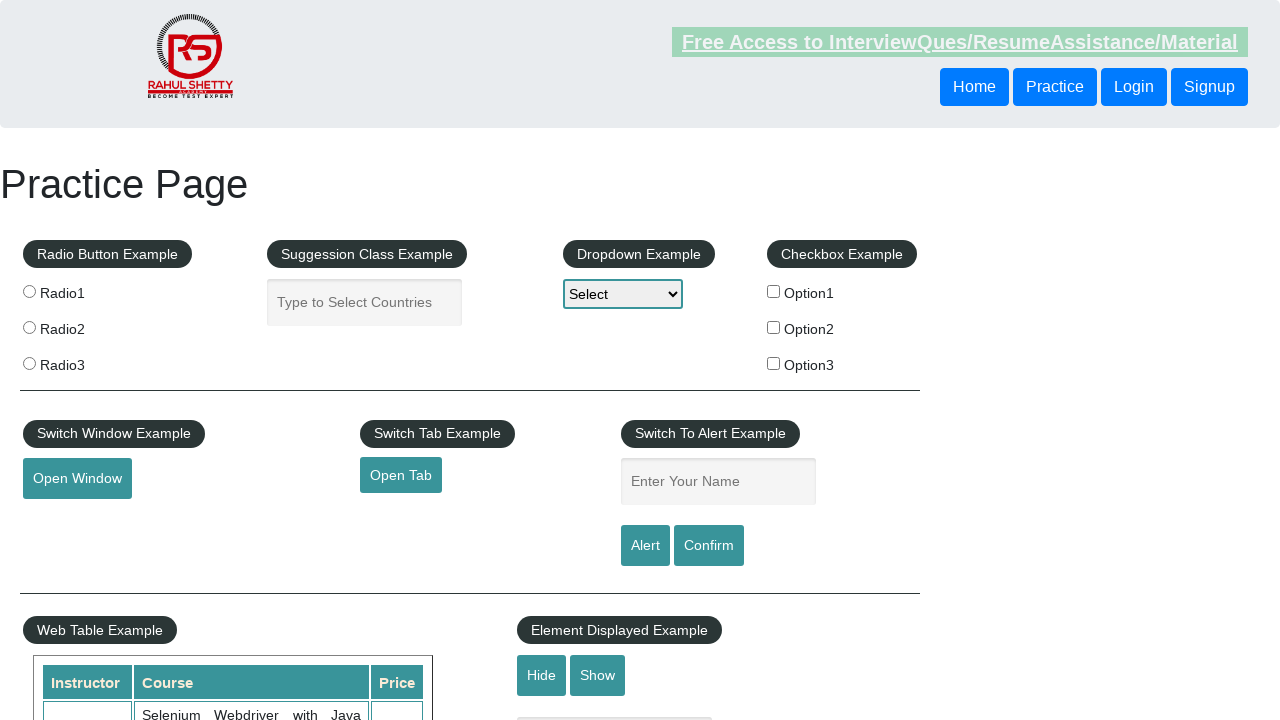

Waited for footer element to be present
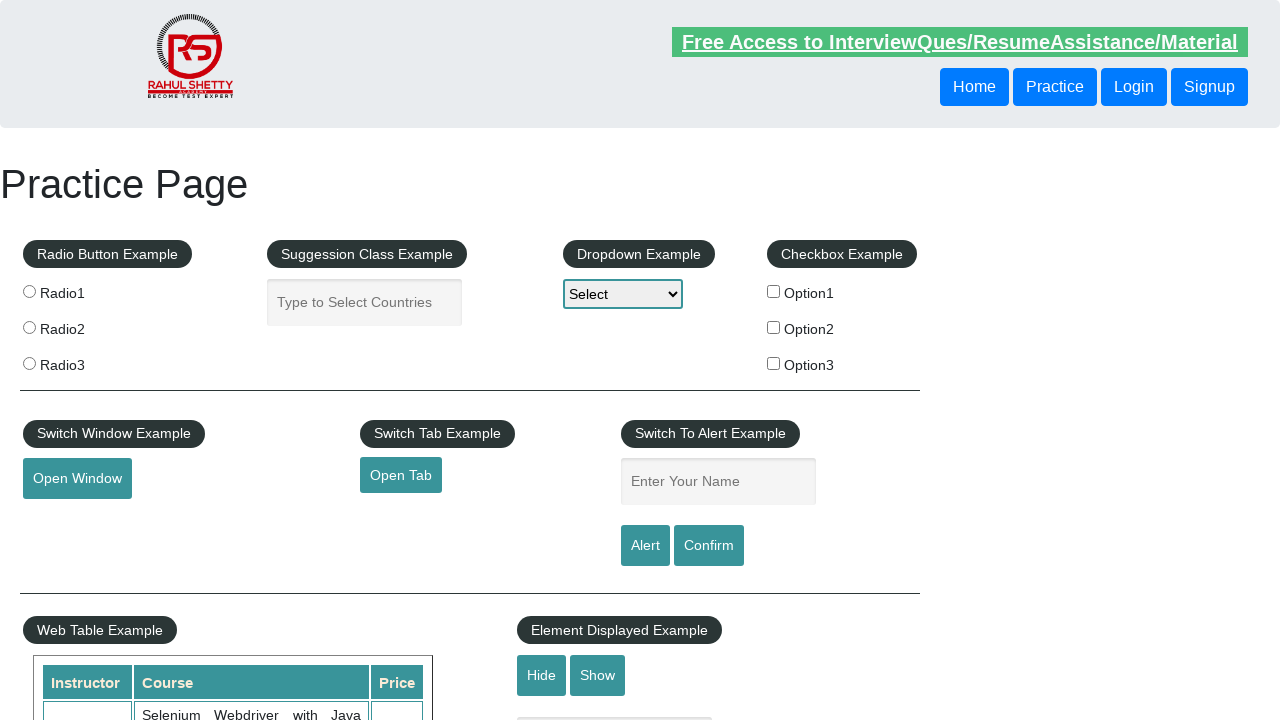

Located first column in footer section
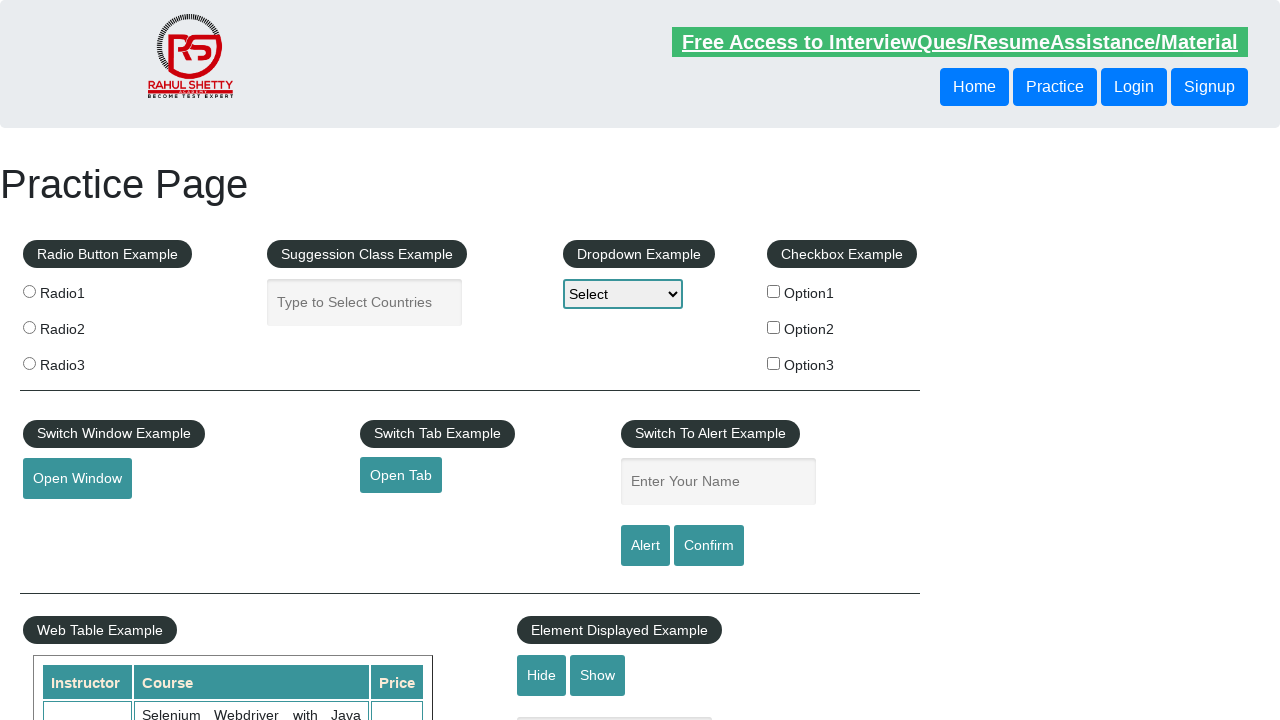

Found all links in first footer column
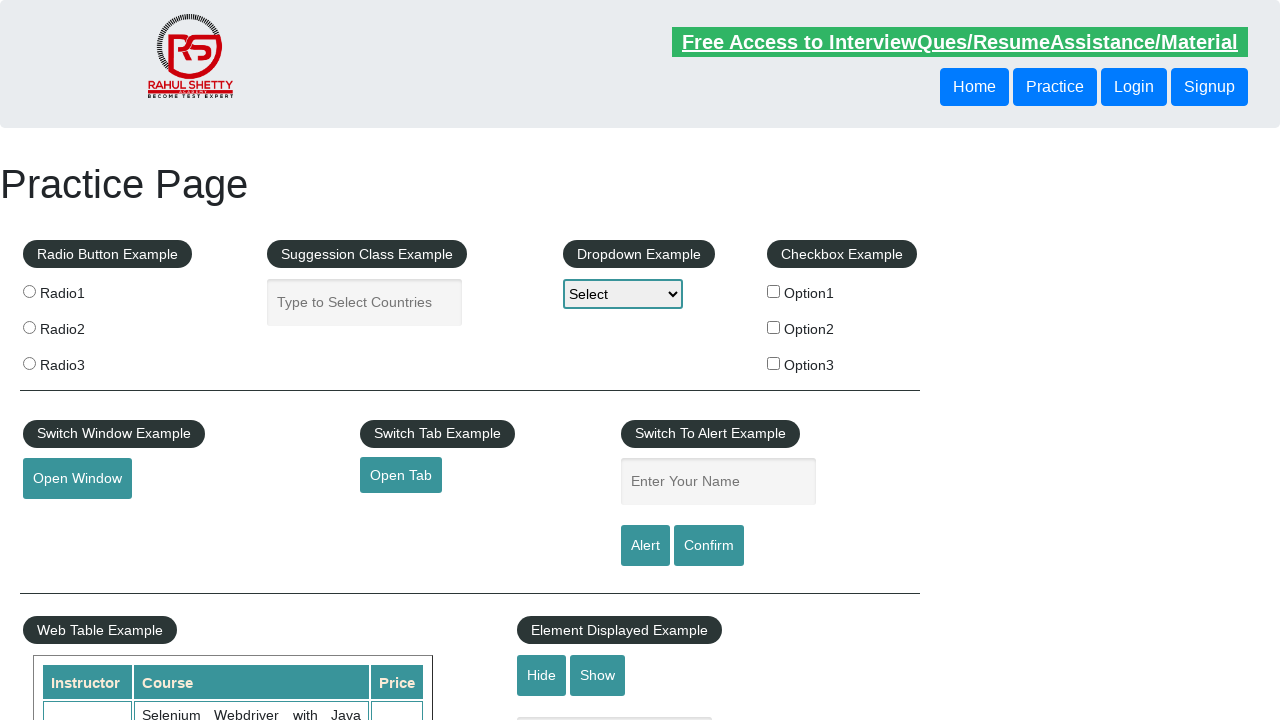

Counted 5 links in first footer column
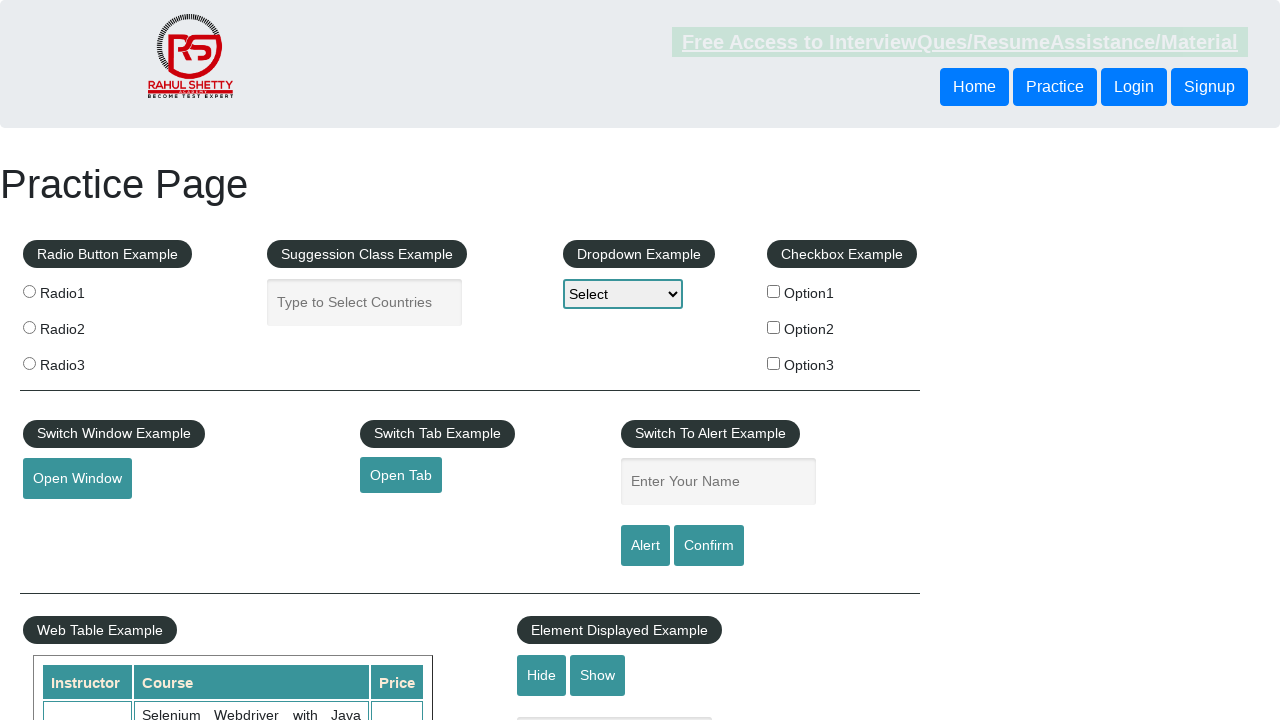

Located footer link 1 of 5
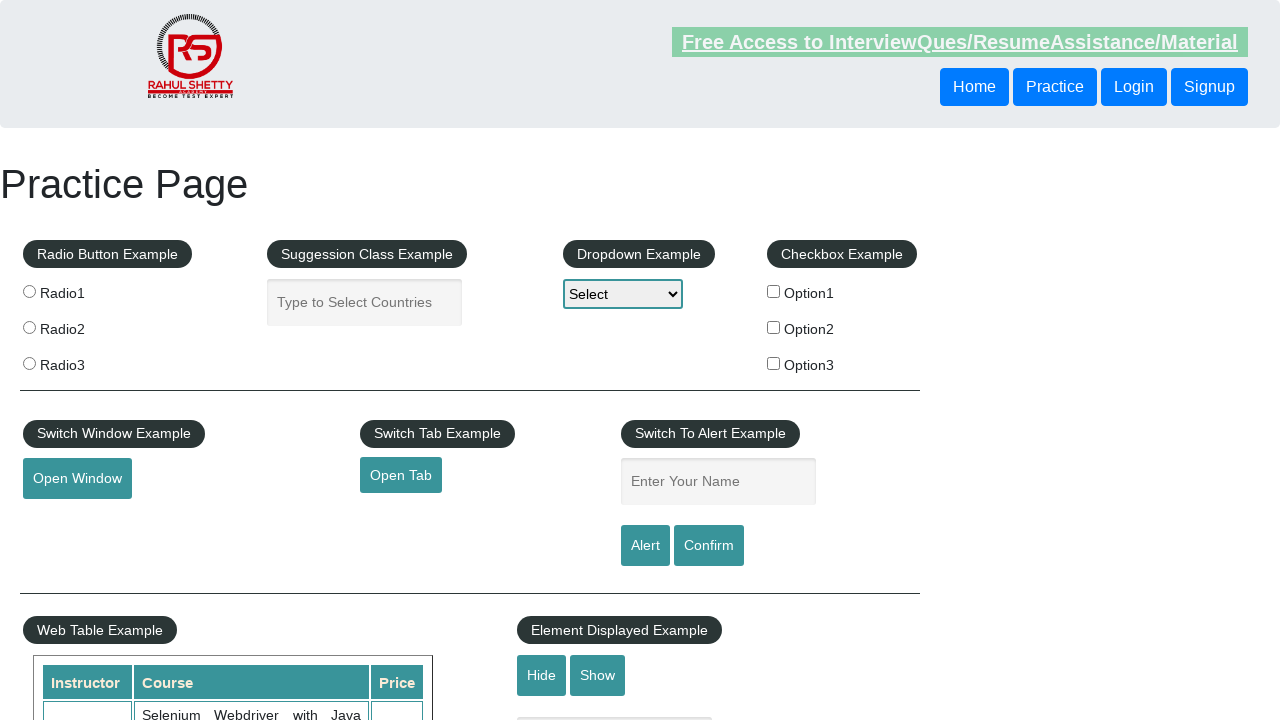

Opened footer link 1 in new tab using Ctrl+Enter on #gf-BIG td >> nth=0 >> a >> nth=0
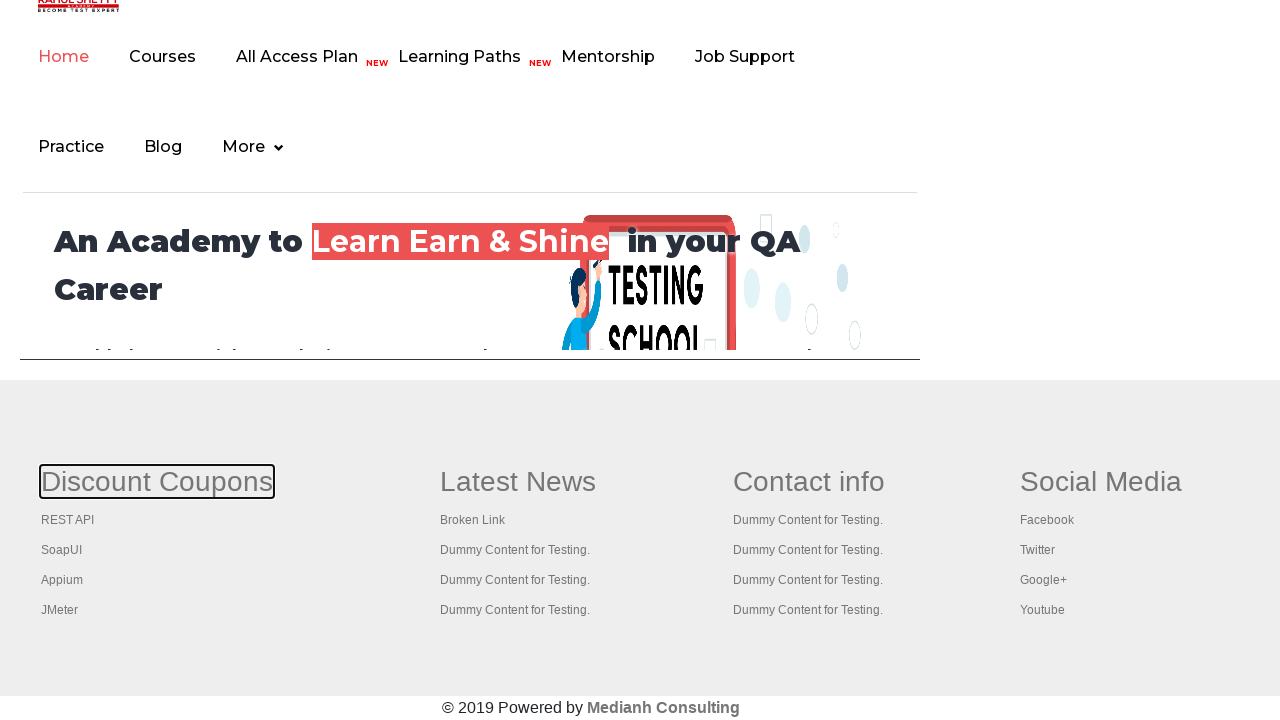

Located footer link 2 of 5
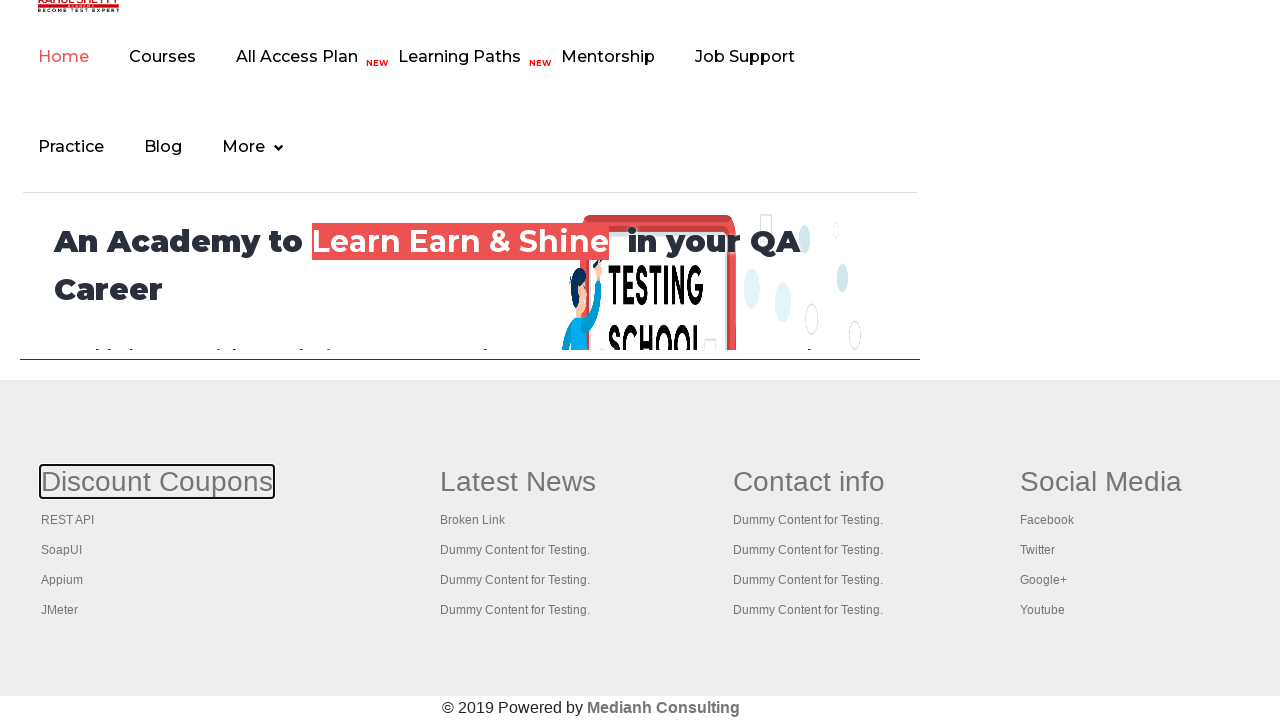

Opened footer link 2 in new tab using Ctrl+Enter on #gf-BIG td >> nth=0 >> a >> nth=1
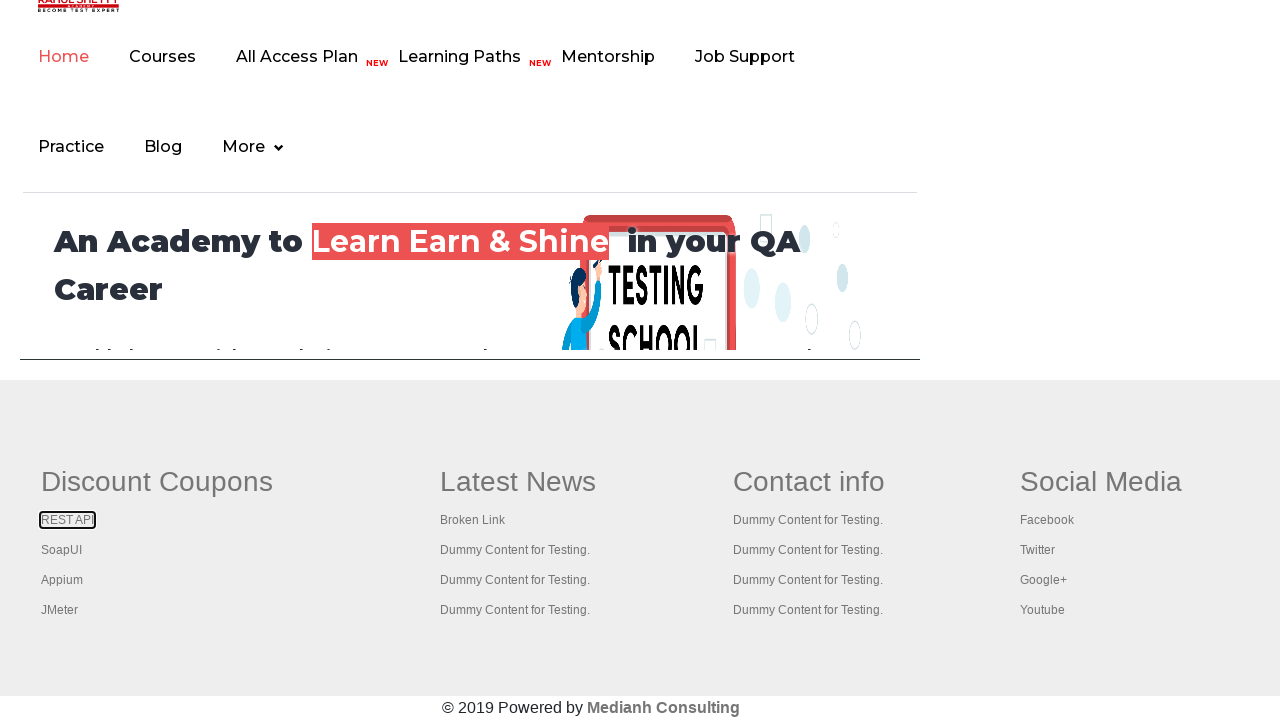

Located footer link 3 of 5
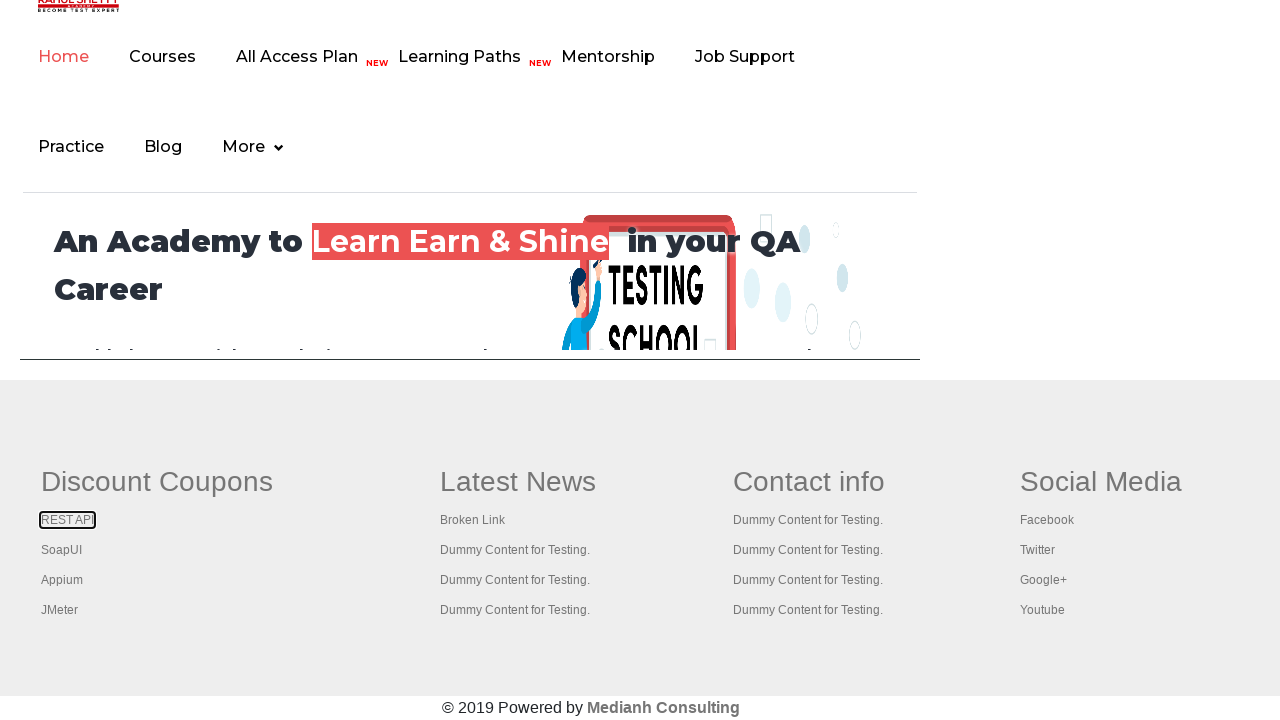

Opened footer link 3 in new tab using Ctrl+Enter on #gf-BIG td >> nth=0 >> a >> nth=2
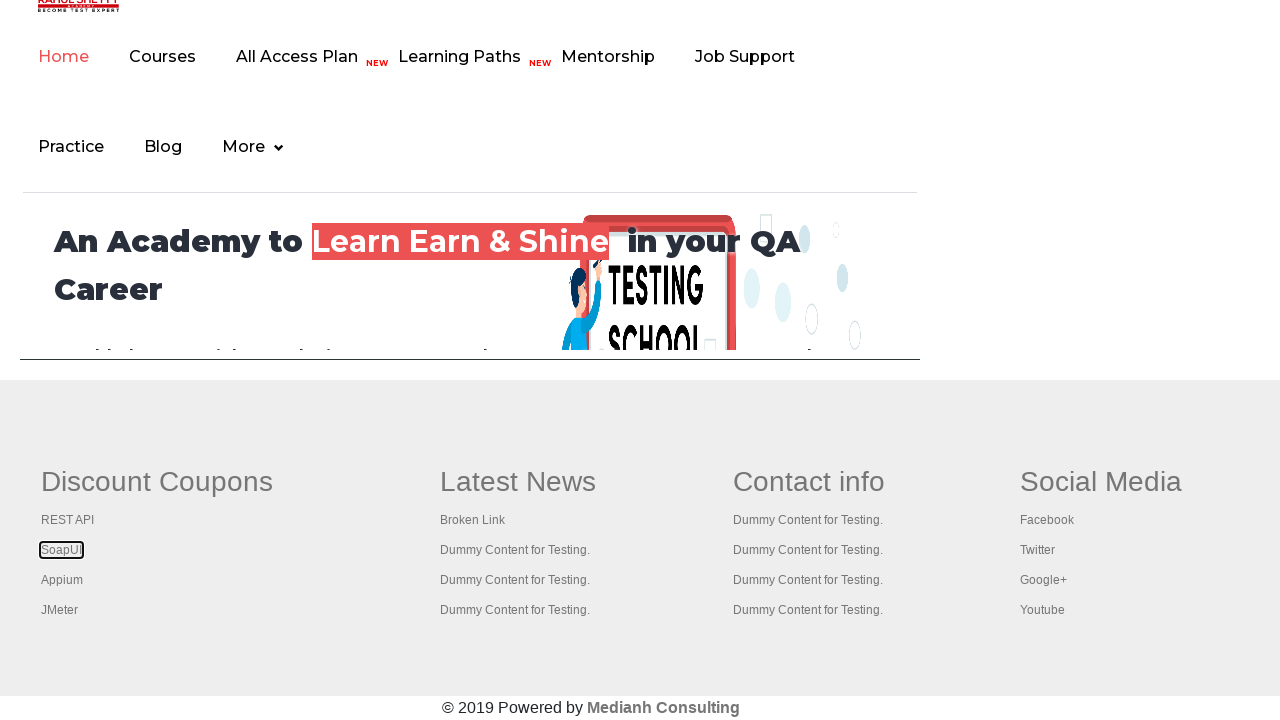

Located footer link 4 of 5
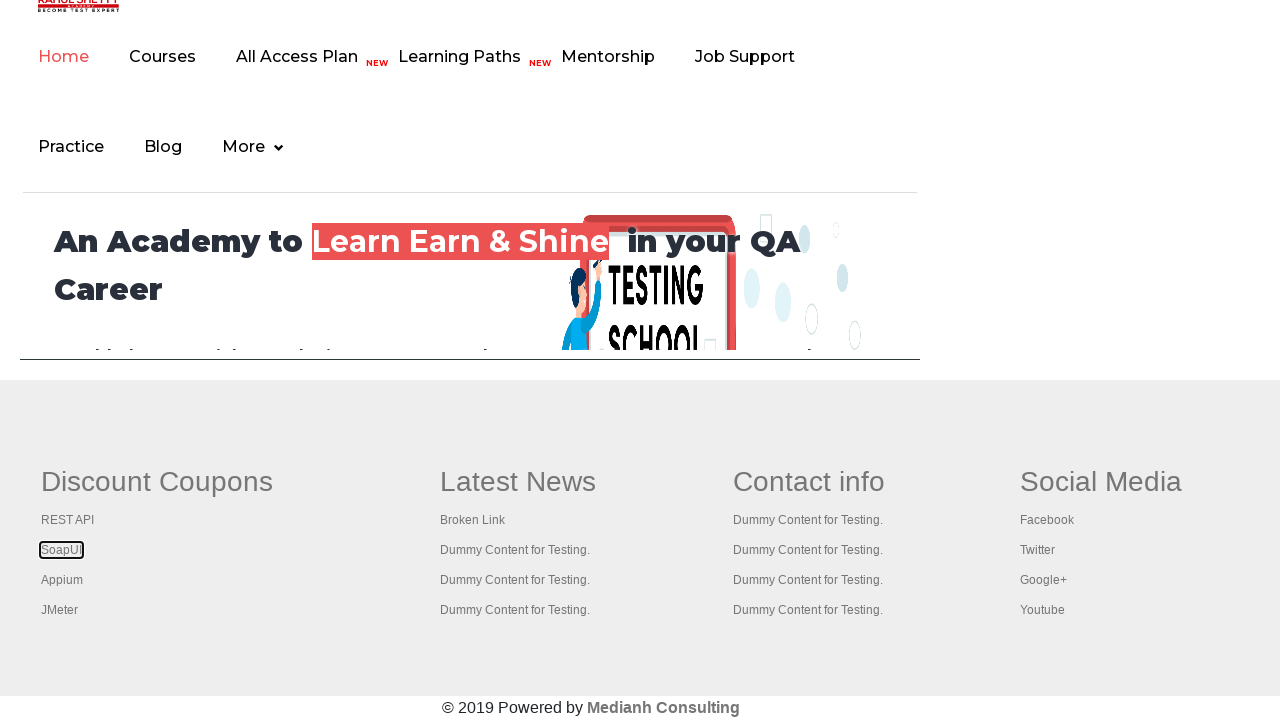

Opened footer link 4 in new tab using Ctrl+Enter on #gf-BIG td >> nth=0 >> a >> nth=3
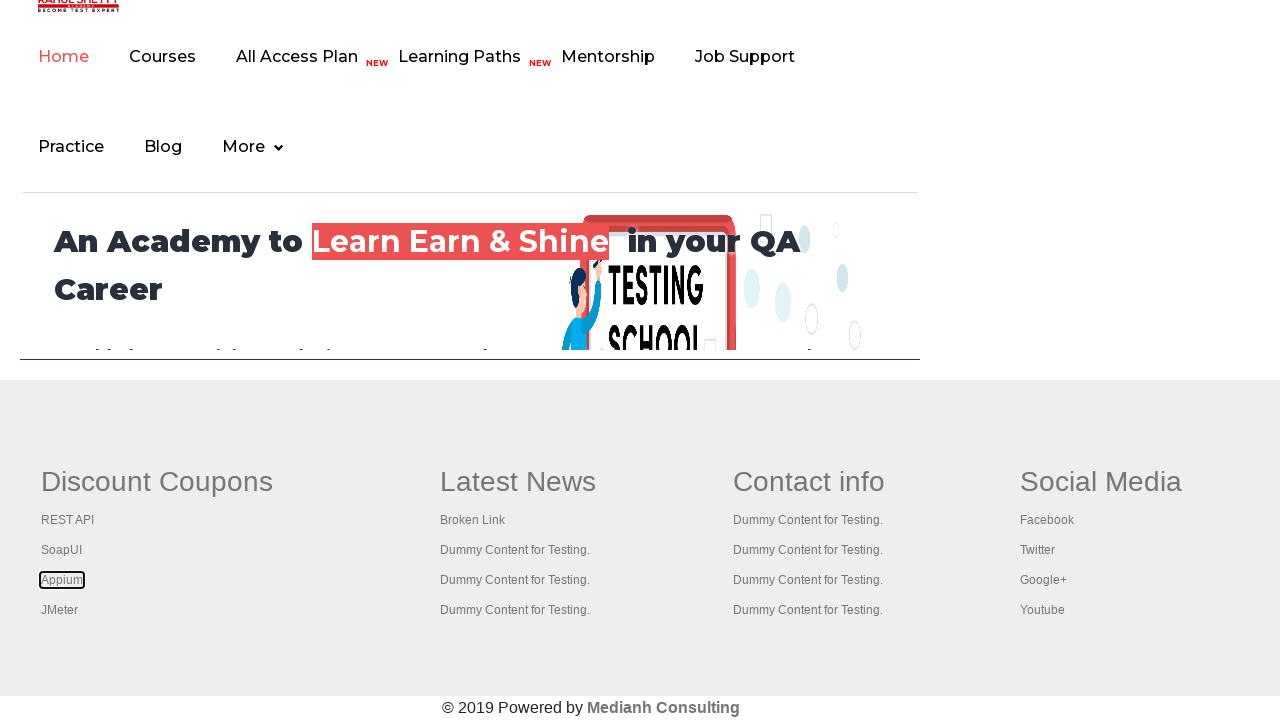

Located footer link 5 of 5
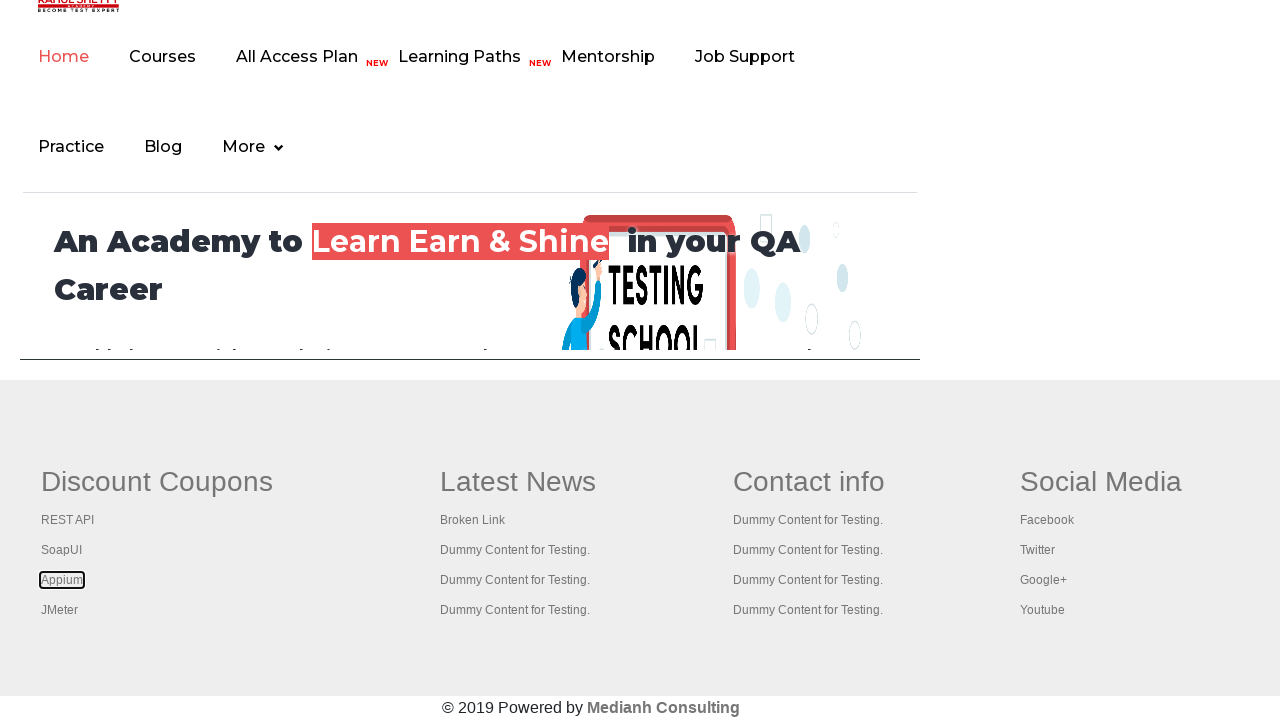

Opened footer link 5 in new tab using Ctrl+Enter on #gf-BIG td >> nth=0 >> a >> nth=4
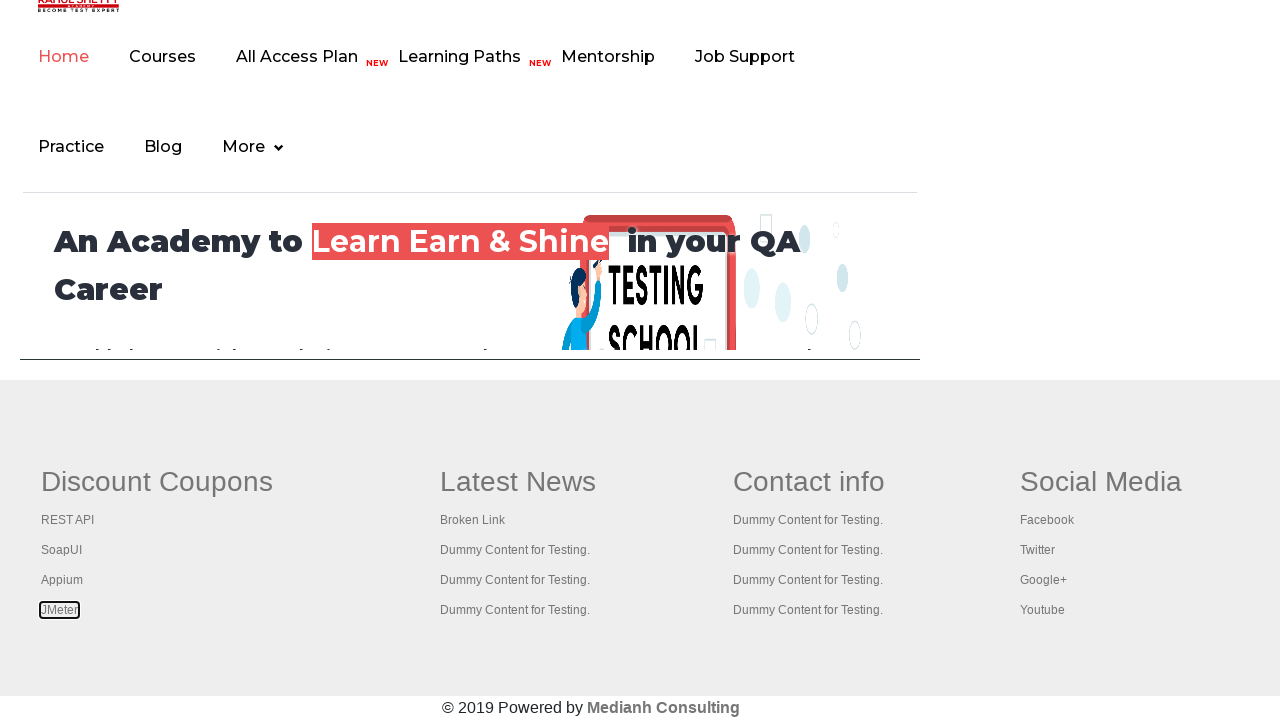

Waited 1 second for all new tabs to open
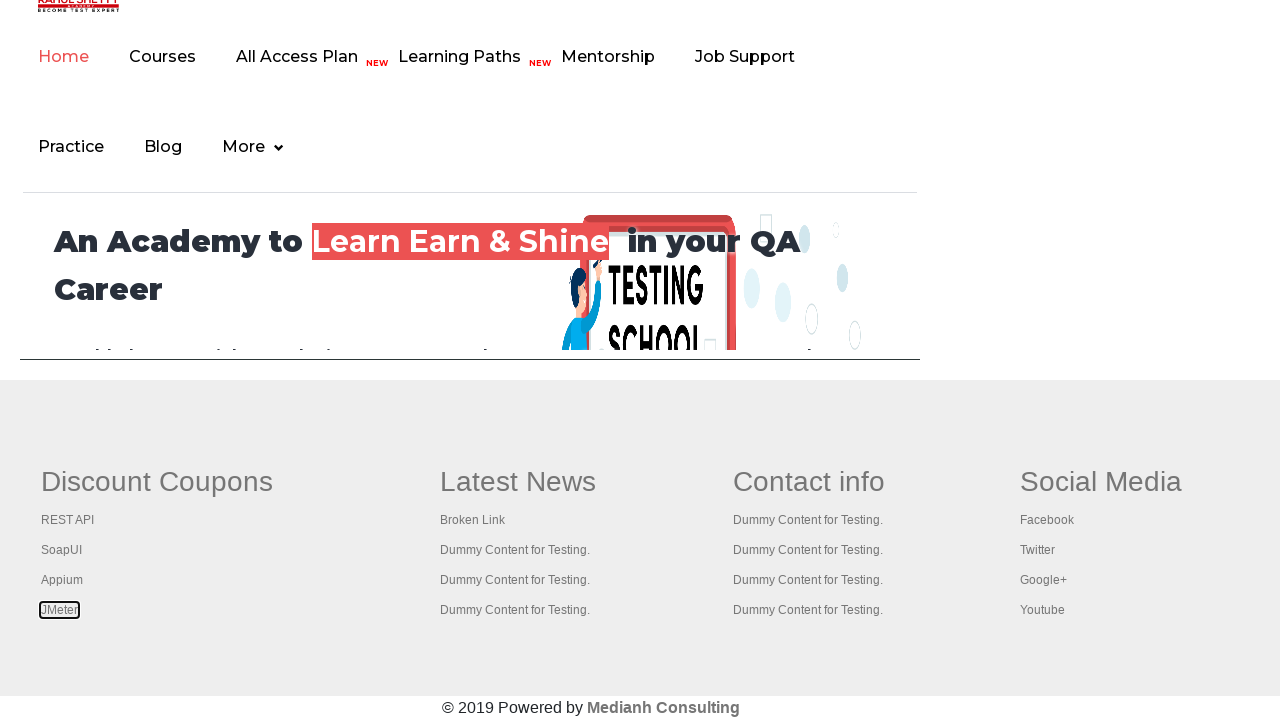

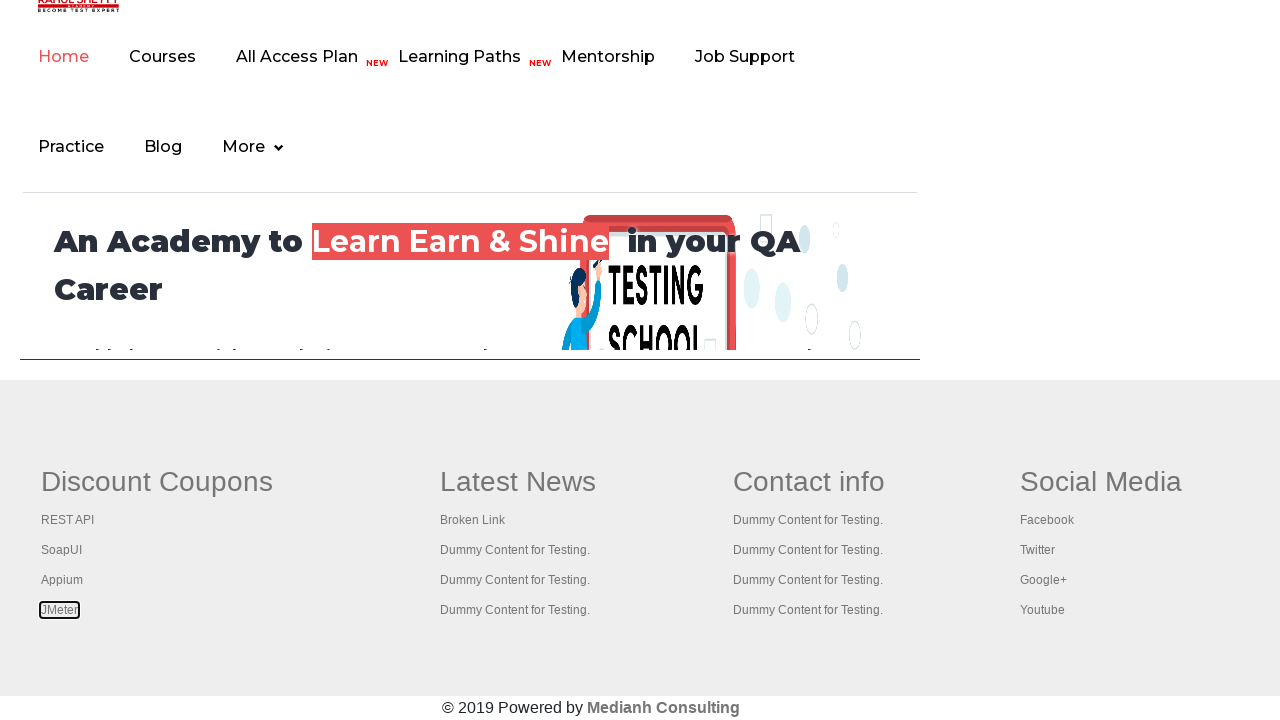